Tests multi-select dropdown functionality by selecting and deselecting various options using different methods (visible text, index, and value)

Starting URL: https://v1.training-support.net/selenium/selects

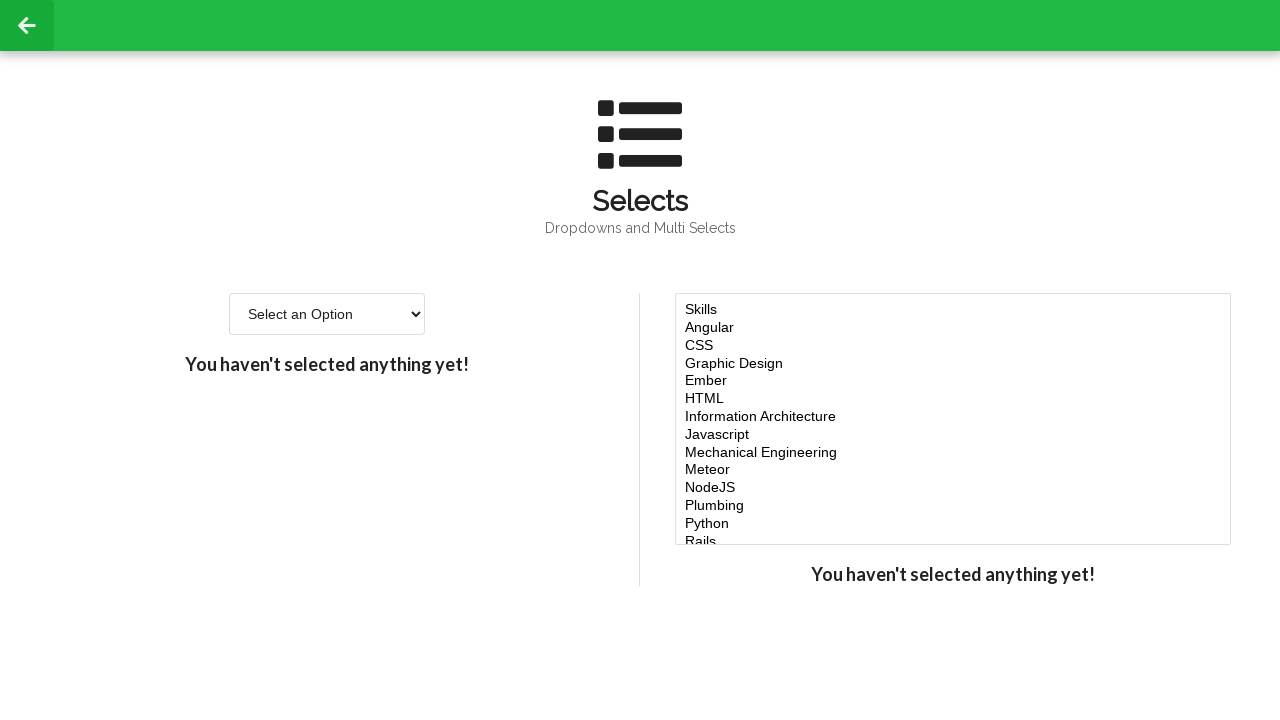

Located multi-select dropdown element
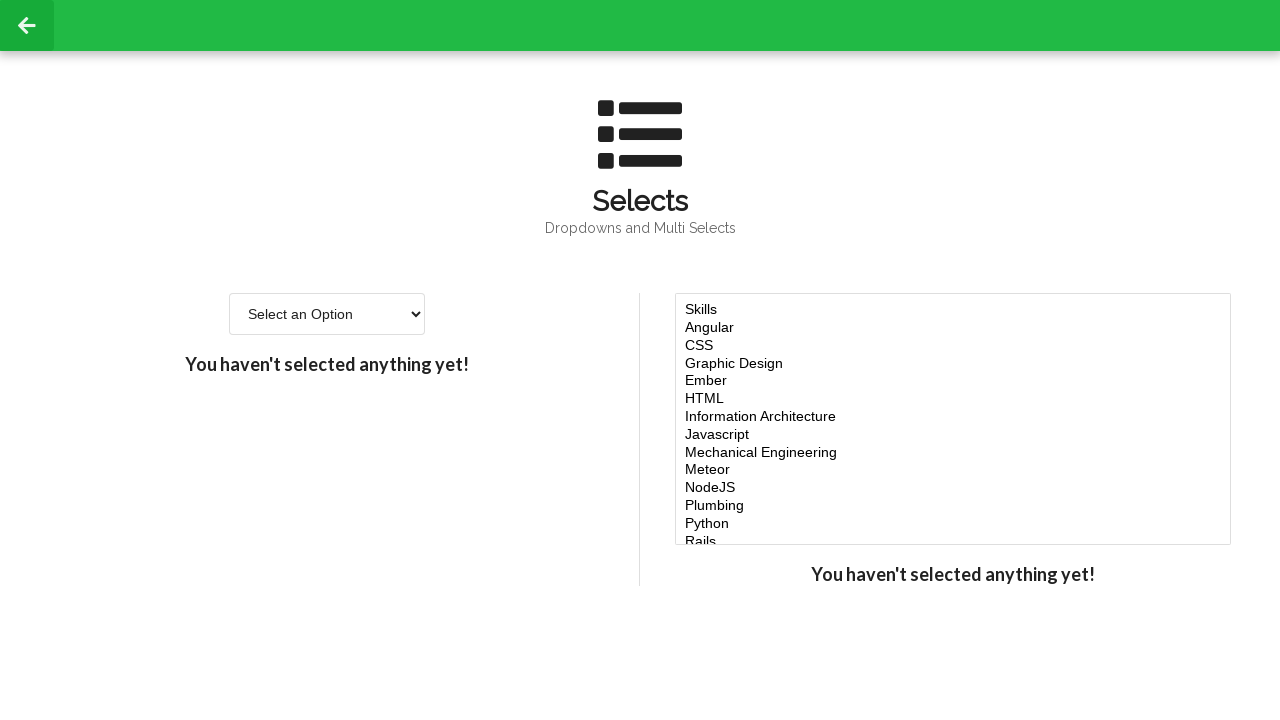

Selected 'Javascript' option using visible text on #multi-select
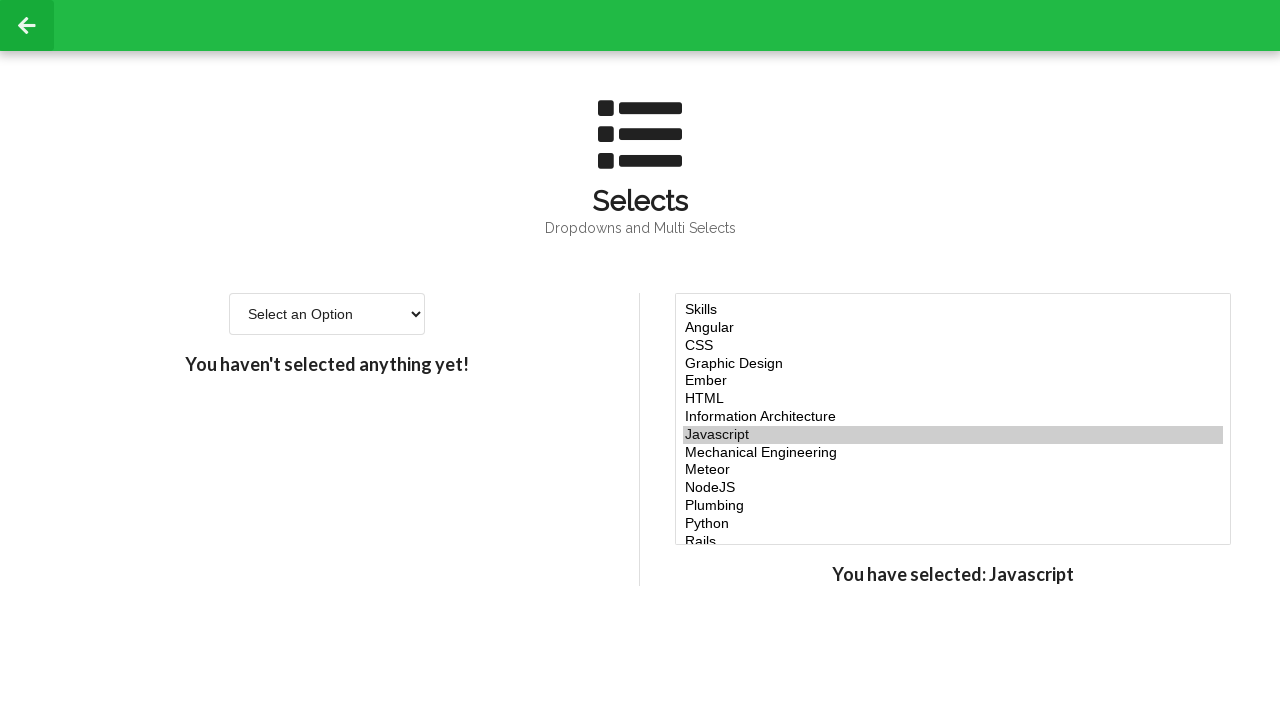

Selected 4th and 5th options using indices 3 and 4 on #multi-select
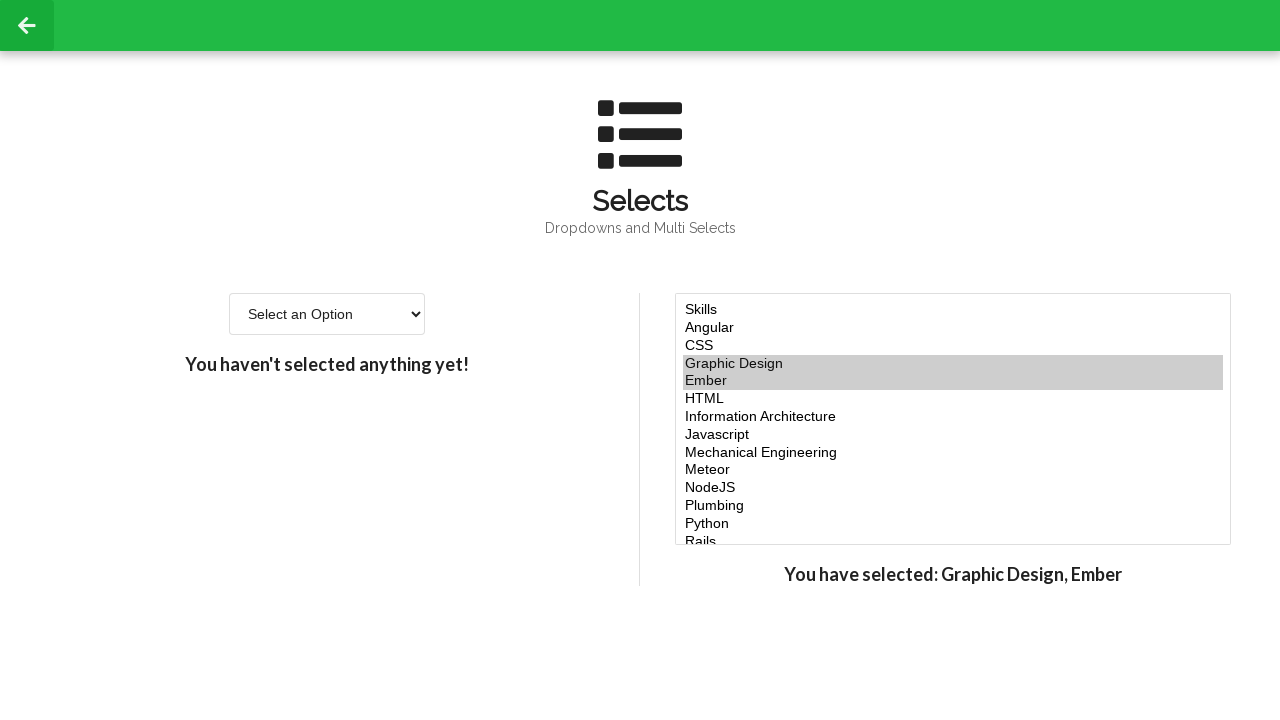

Selected 'NodeJS' option using value 'node' on #multi-select
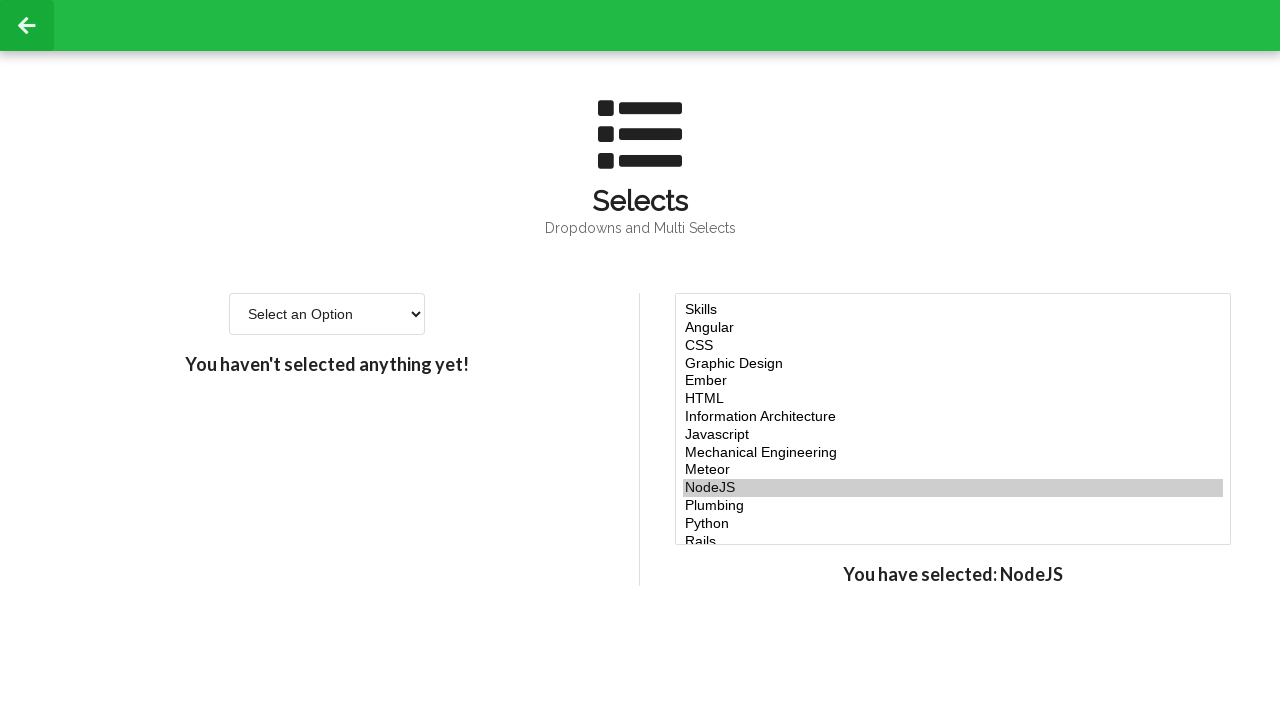

Located all currently selected options
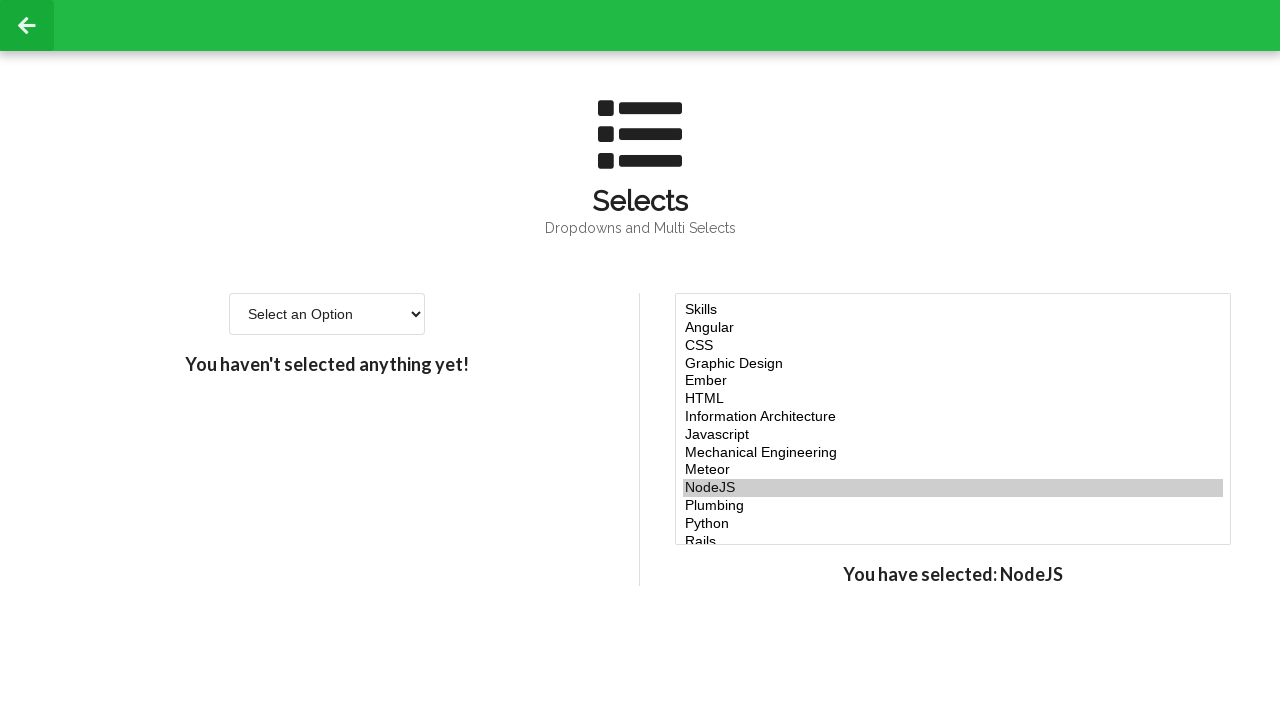

Counted 1 selected options
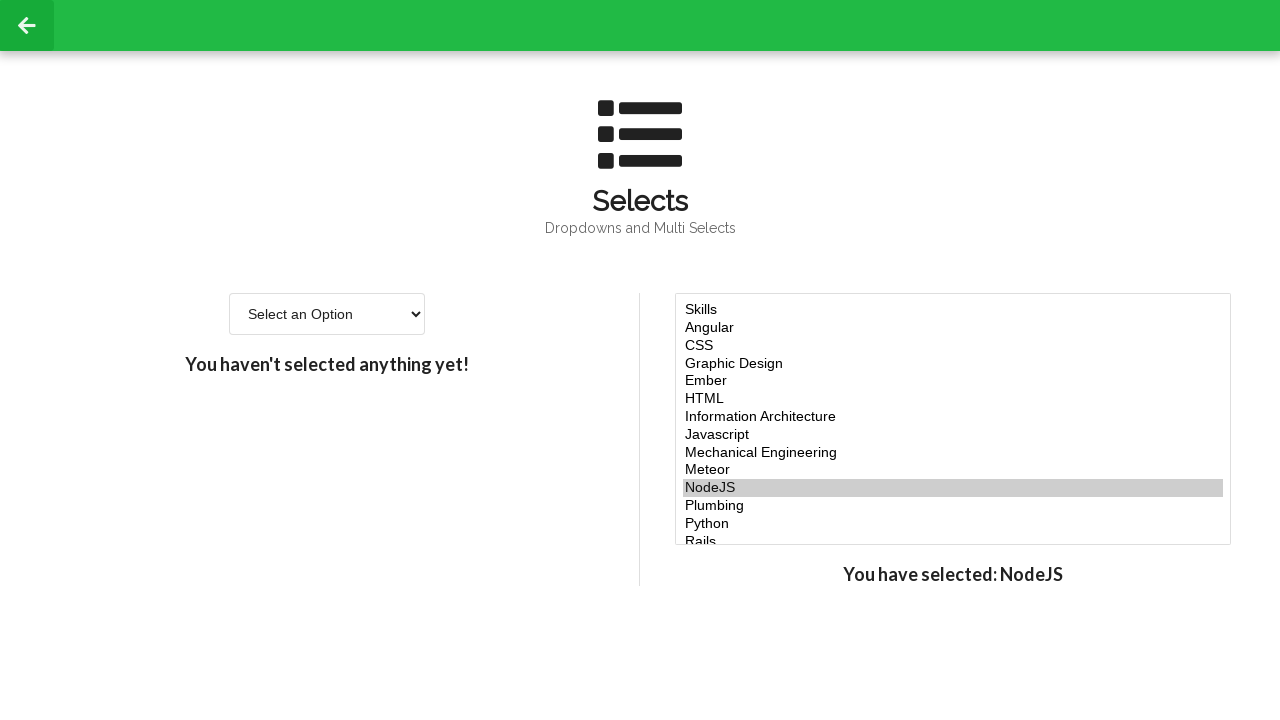

Retrieved current selections: ['node']
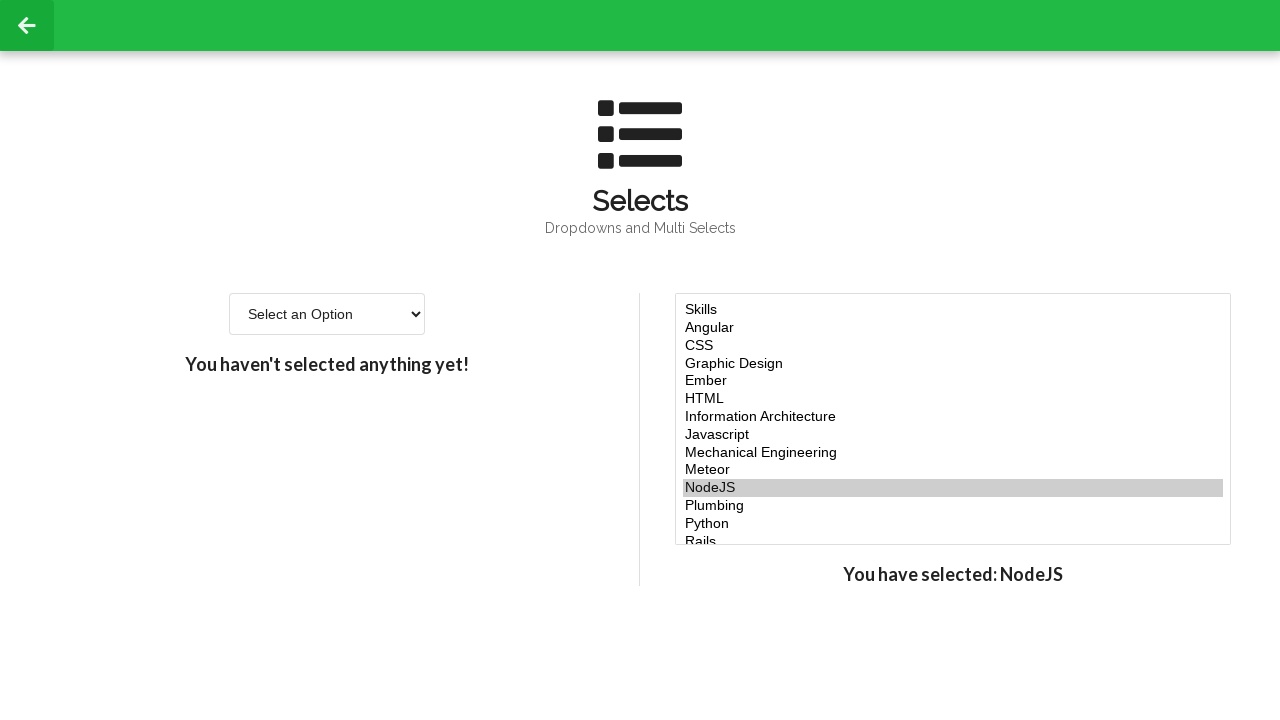

Deselected the 5th option (index 4)
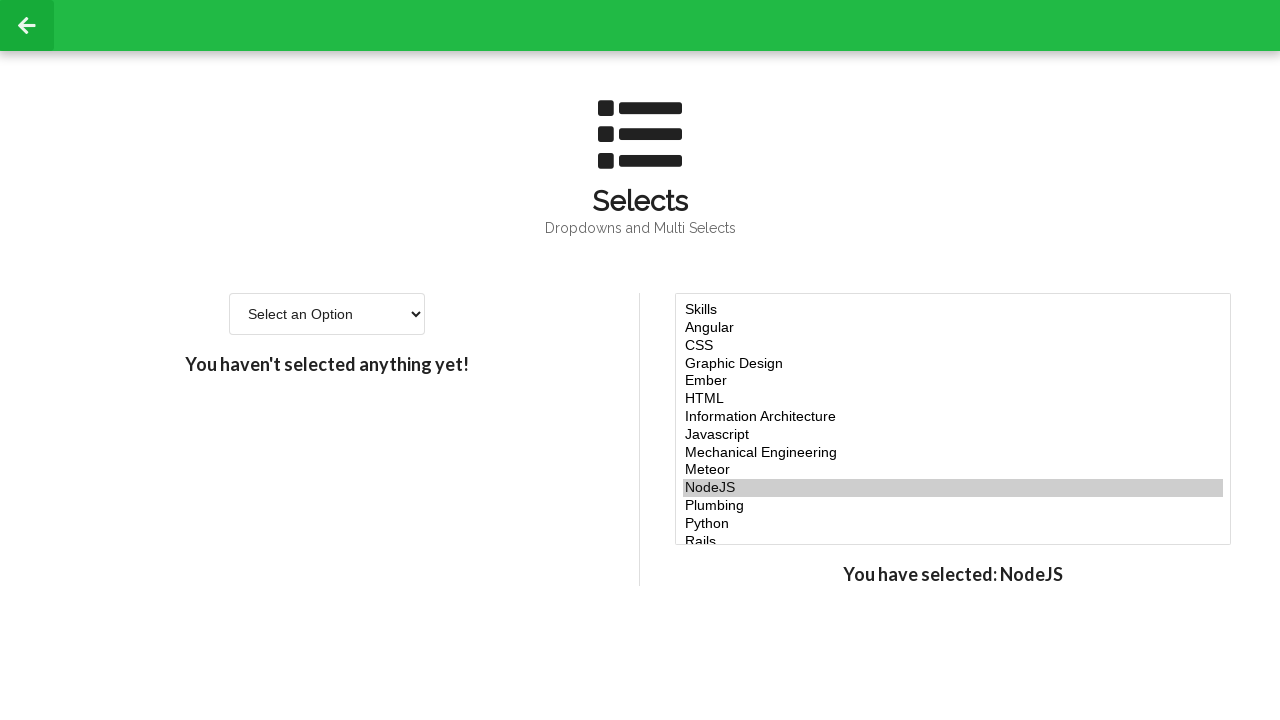

Located final set of selected options
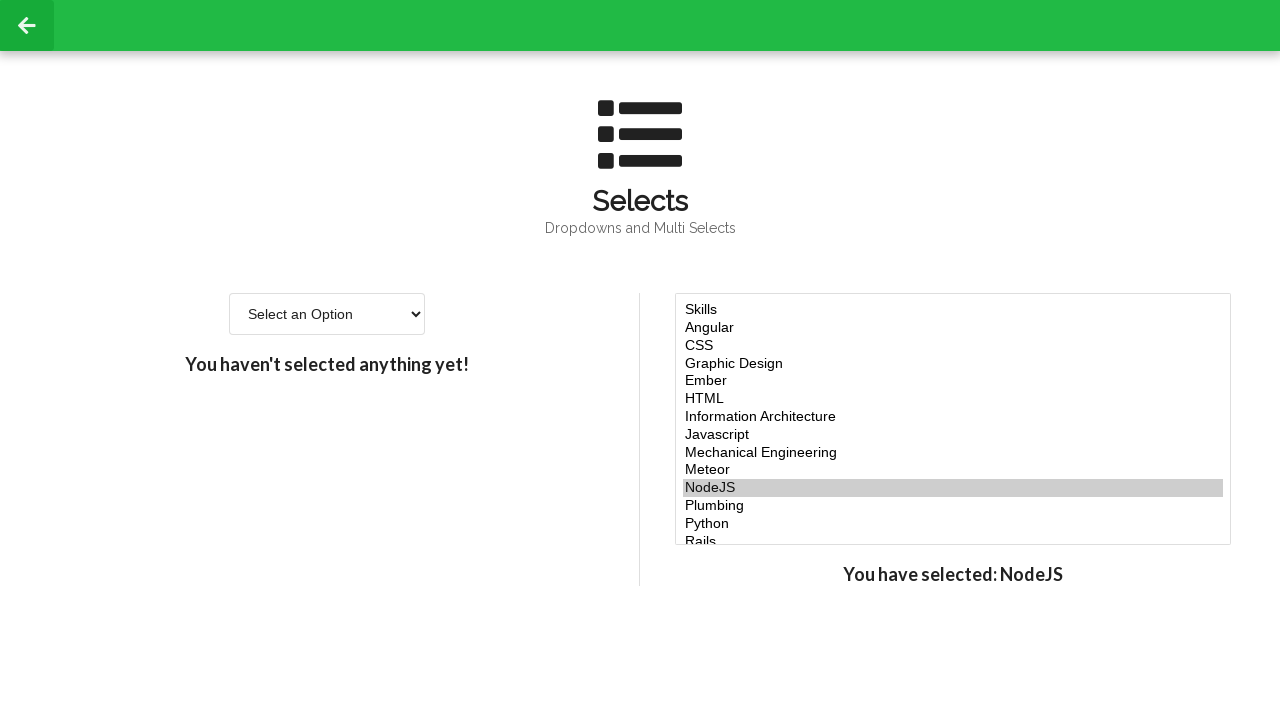

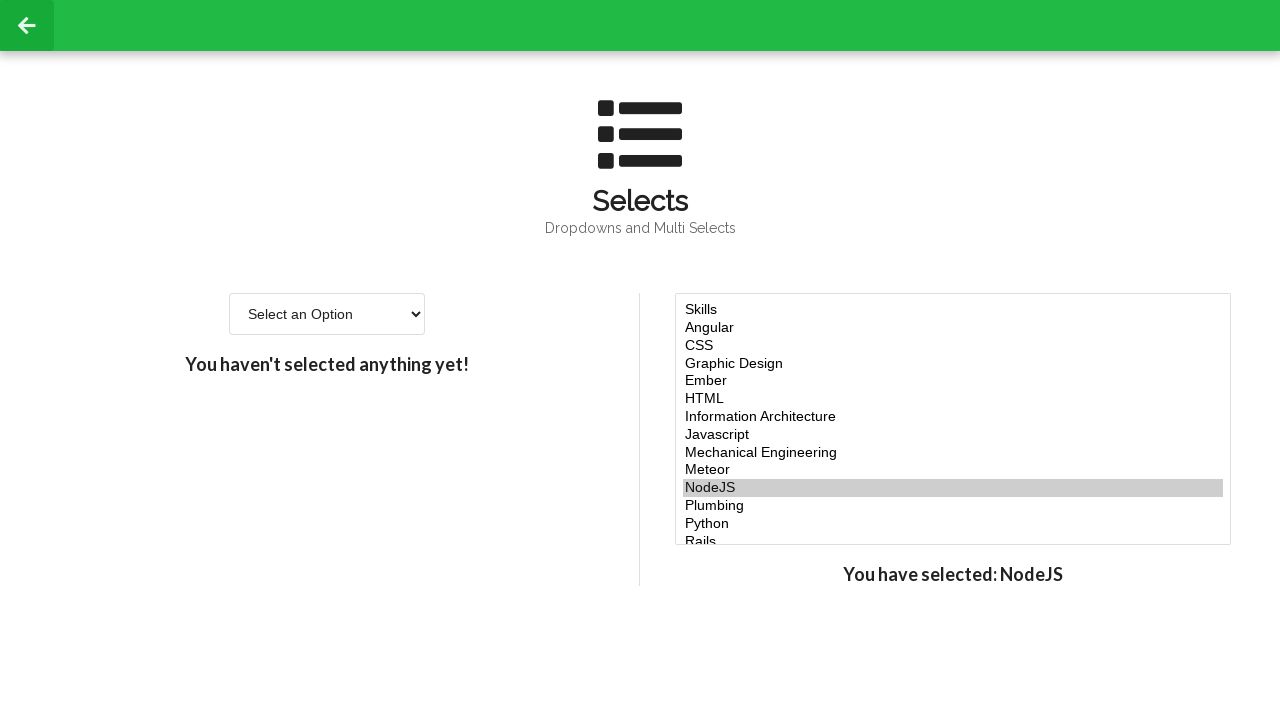